Opens the About Us modal via navigation menu and then closes it

Starting URL: https://www.demoblaze.com/

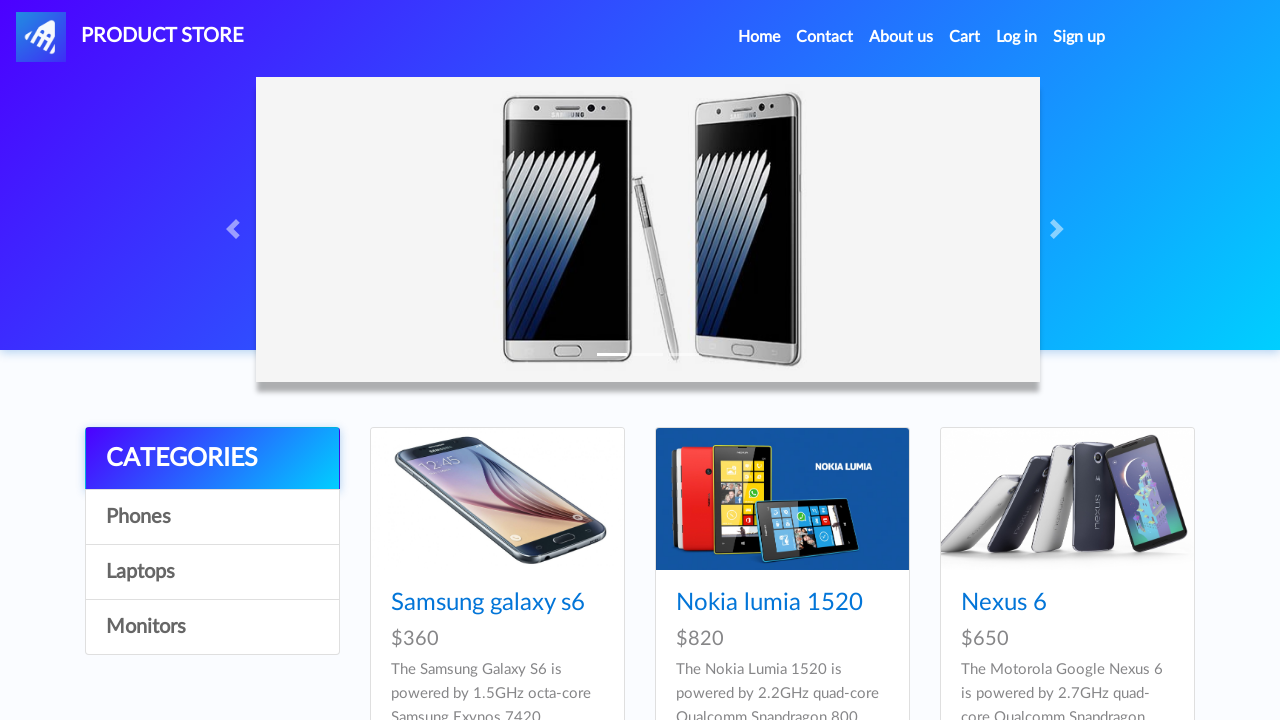

Clicked About Us navigation menu link at (901, 37) on xpath=//*[@id="navbarExample"]/ul/li[3]/a
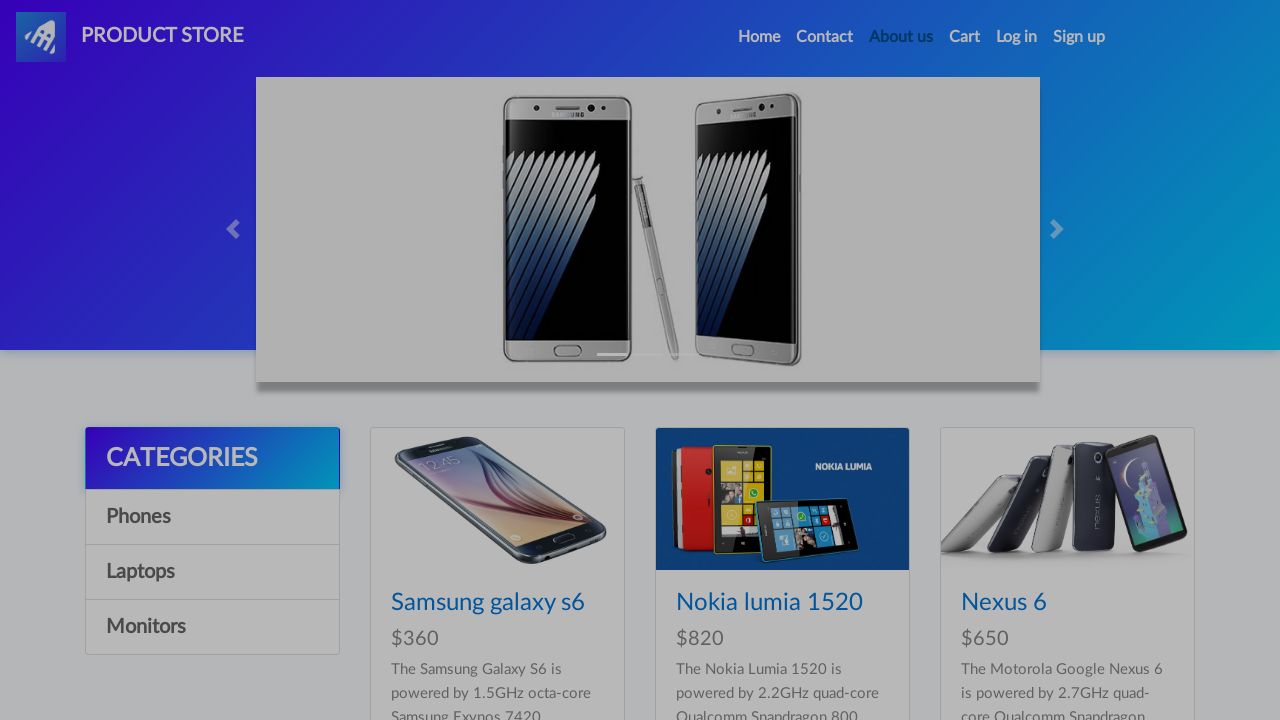

About Us modal appeared and became visible
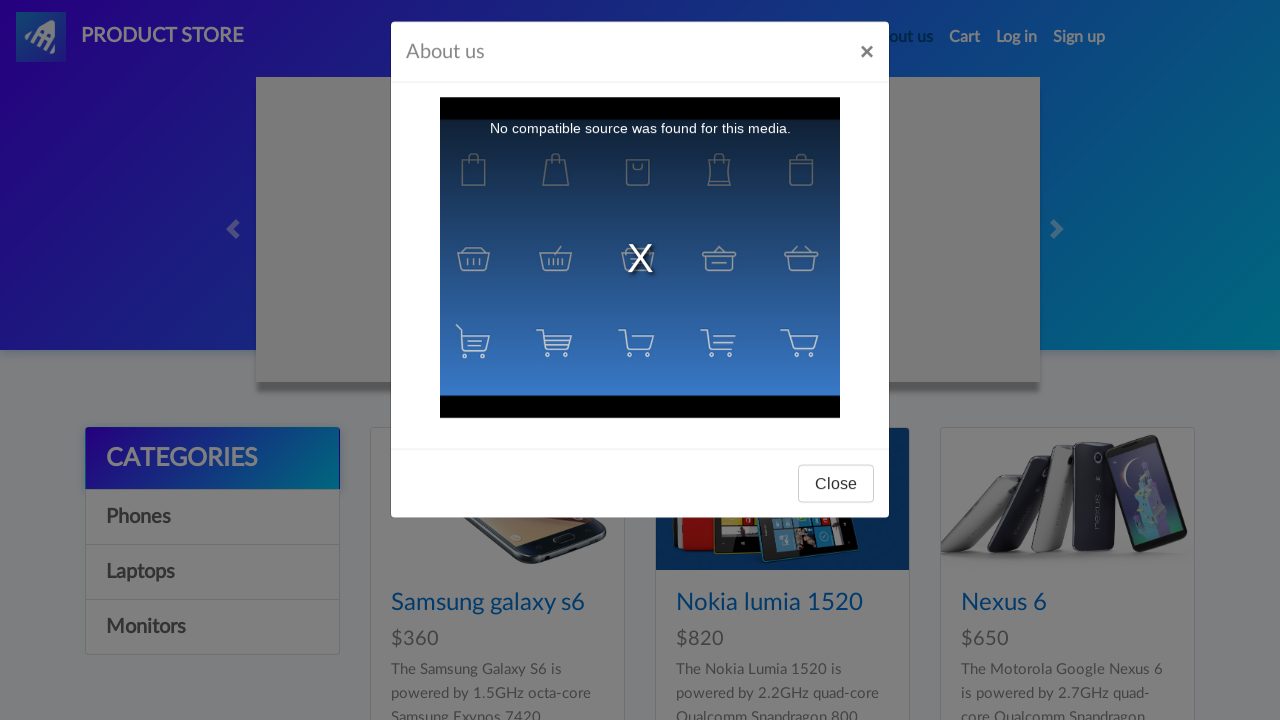

Clicked close button on About Us modal at (836, 493) on xpath=//*[@id="videoModal"]/div/div/div[3]/button
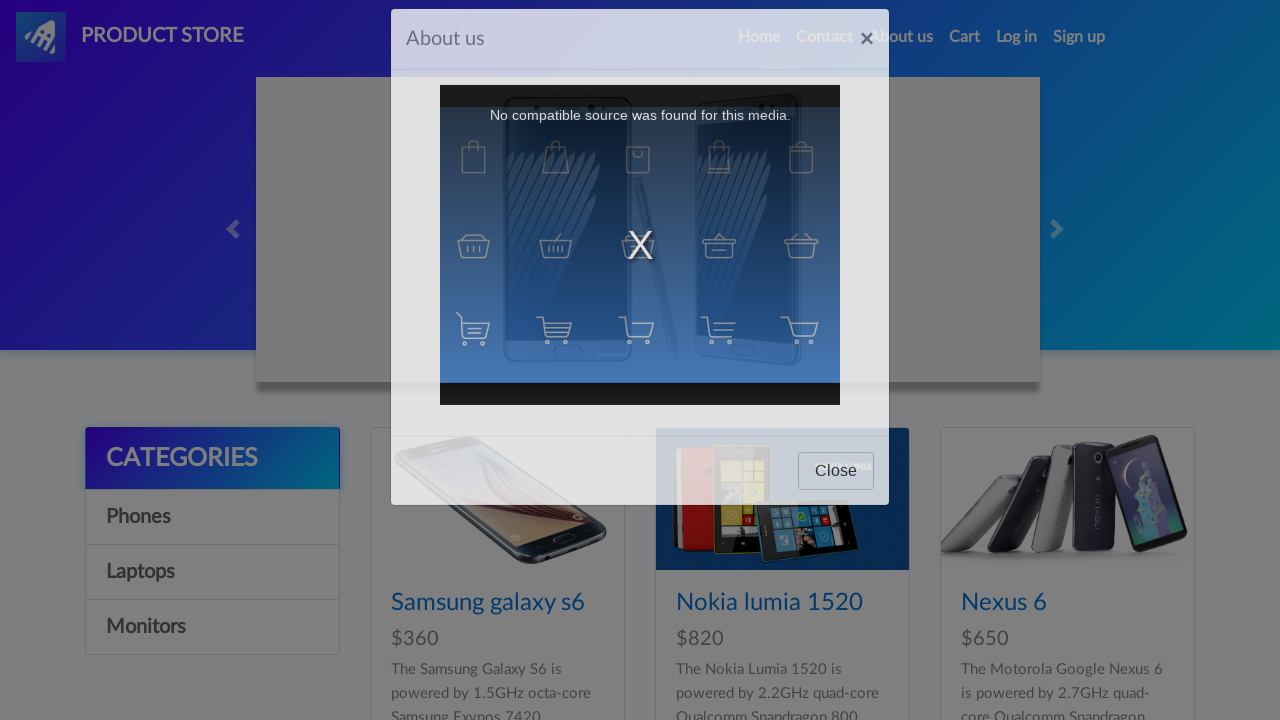

Waited for modal to close completely
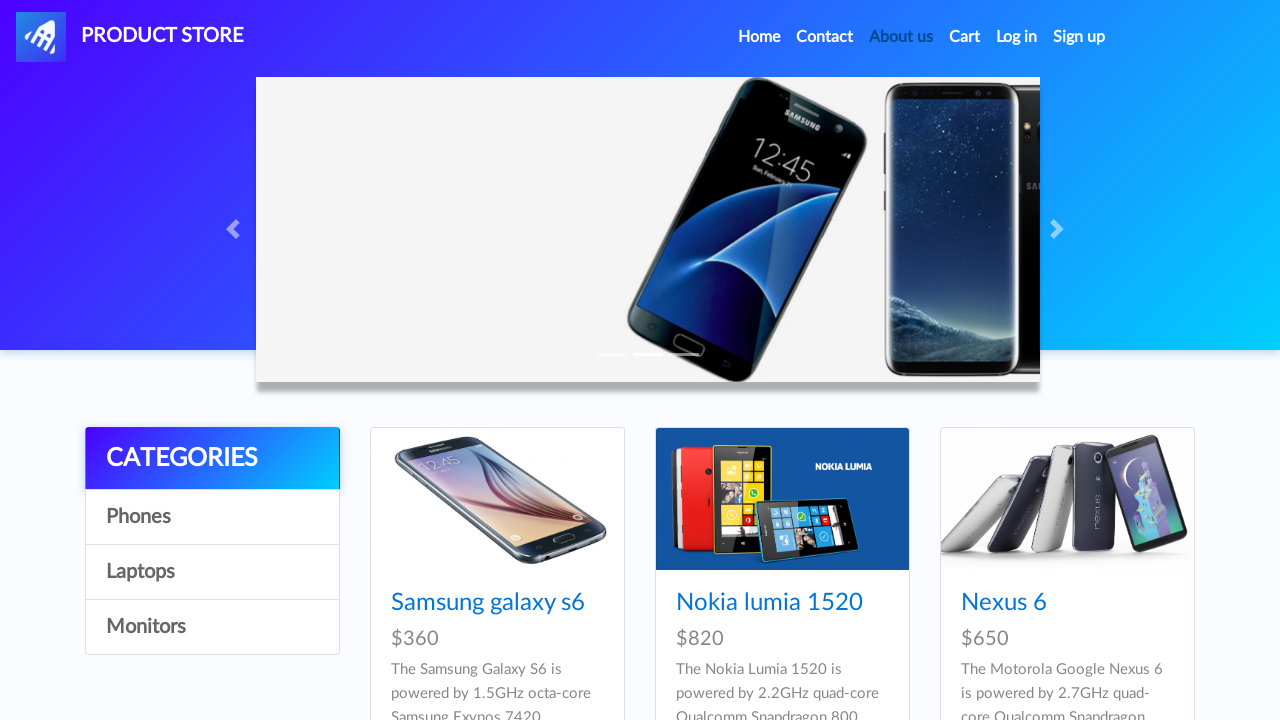

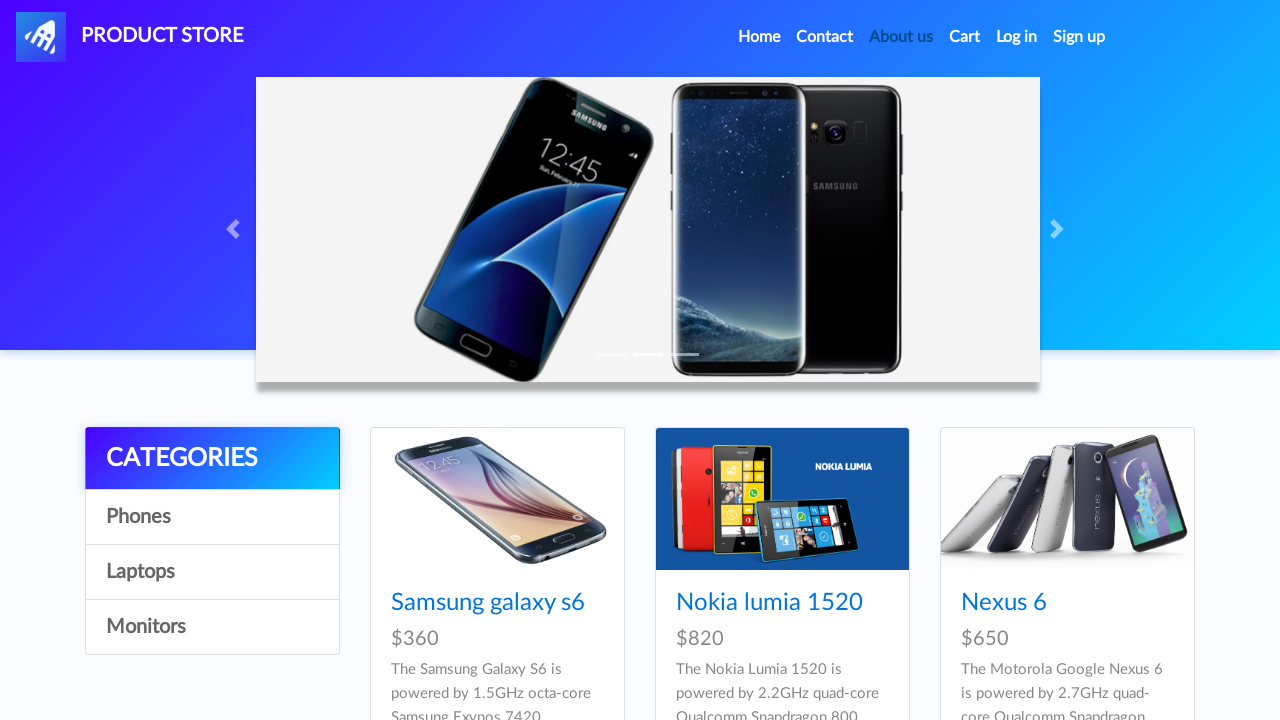